Tests JavaScript alert popup handling by clicking a button that triggers an alert, retrieving the alert text, and accepting (dismissing) the alert.

Starting URL: https://www.hyrtutorials.com/p/alertsdemo.html

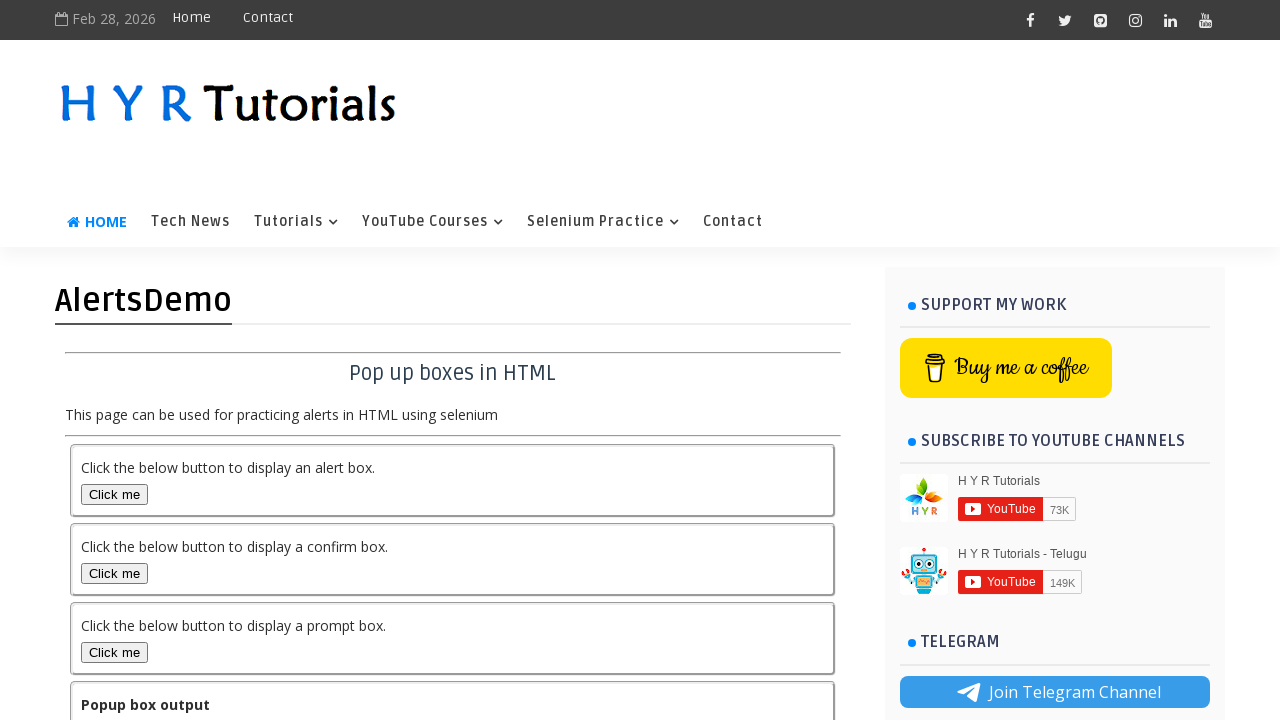

Clicked the first 'Click me' button to trigger an alert at (114, 494) on (//button[text()='Click me'])[1]
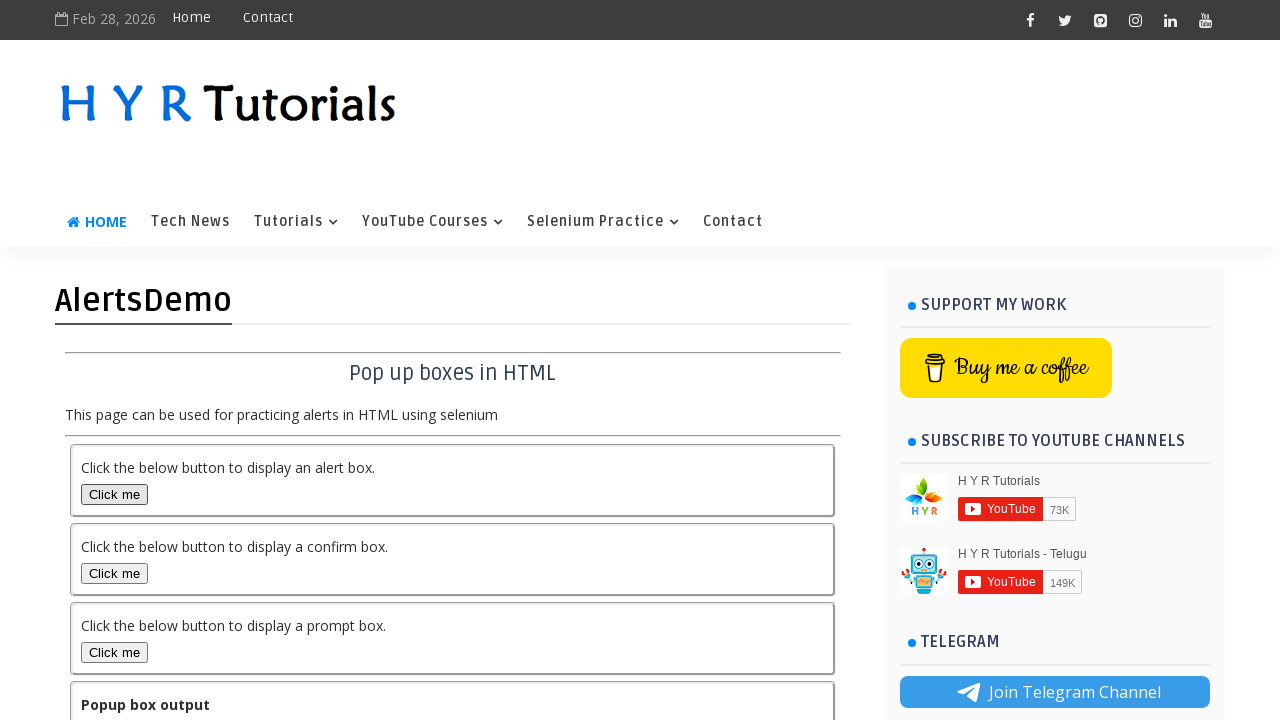

Set up dialog handler to accept alerts
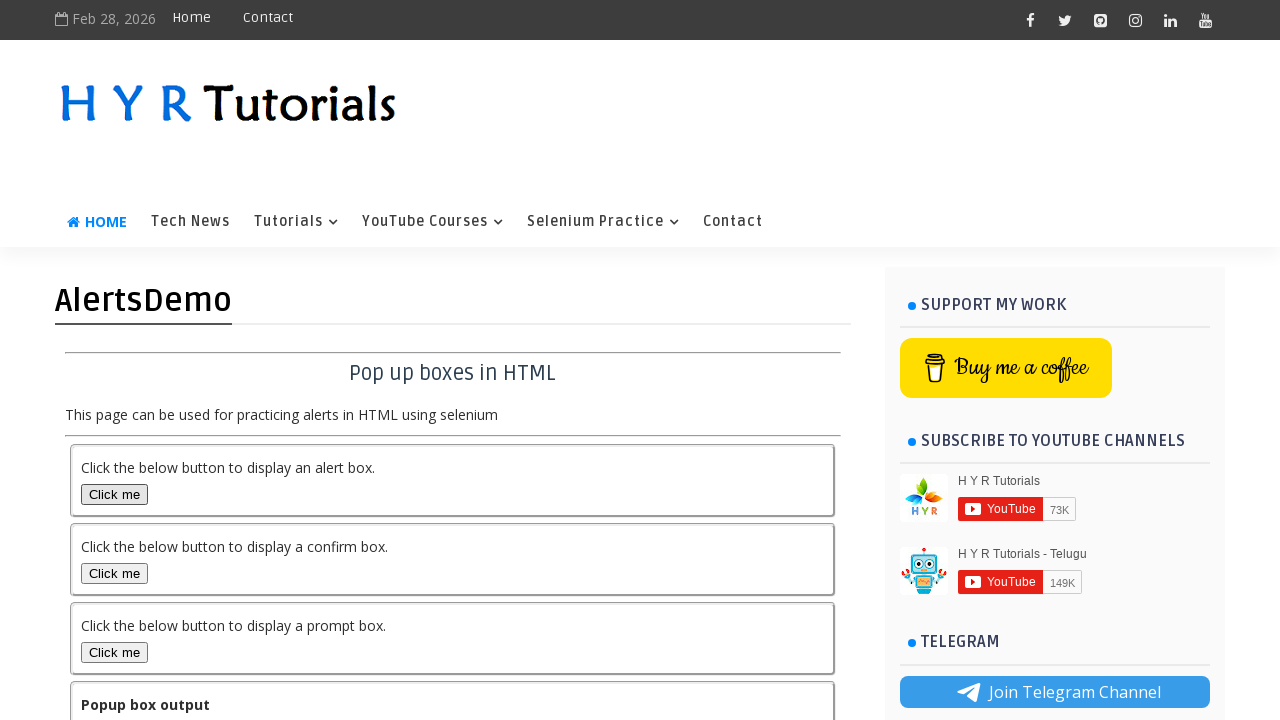

Clicked the first 'Click me' button again with dialog handler in place at (114, 494) on (//button[text()='Click me'])[1]
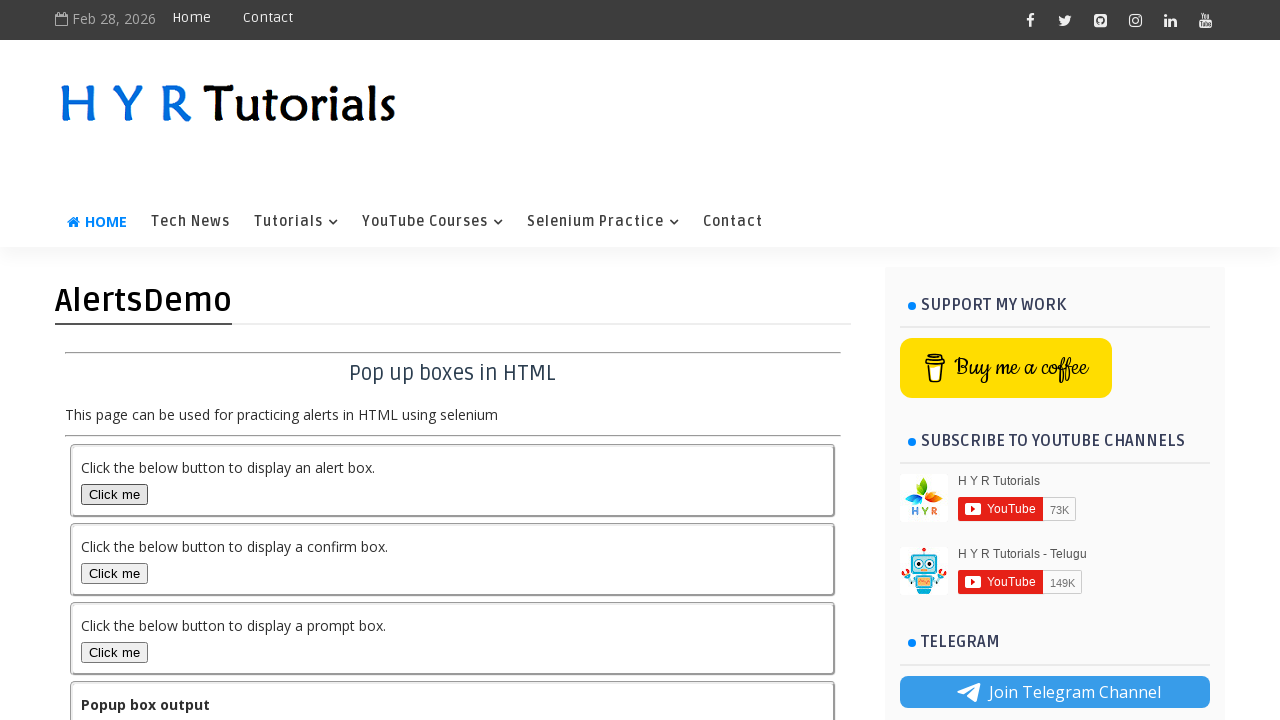

Waited for alert interaction to complete
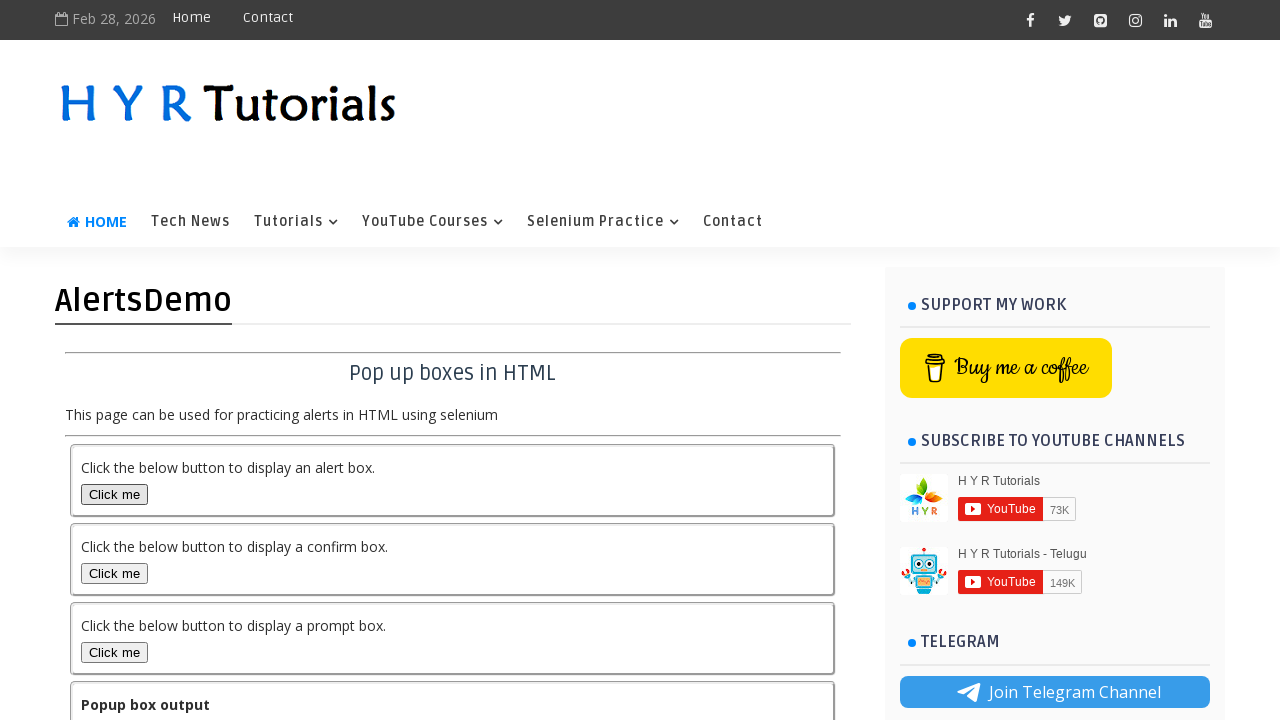

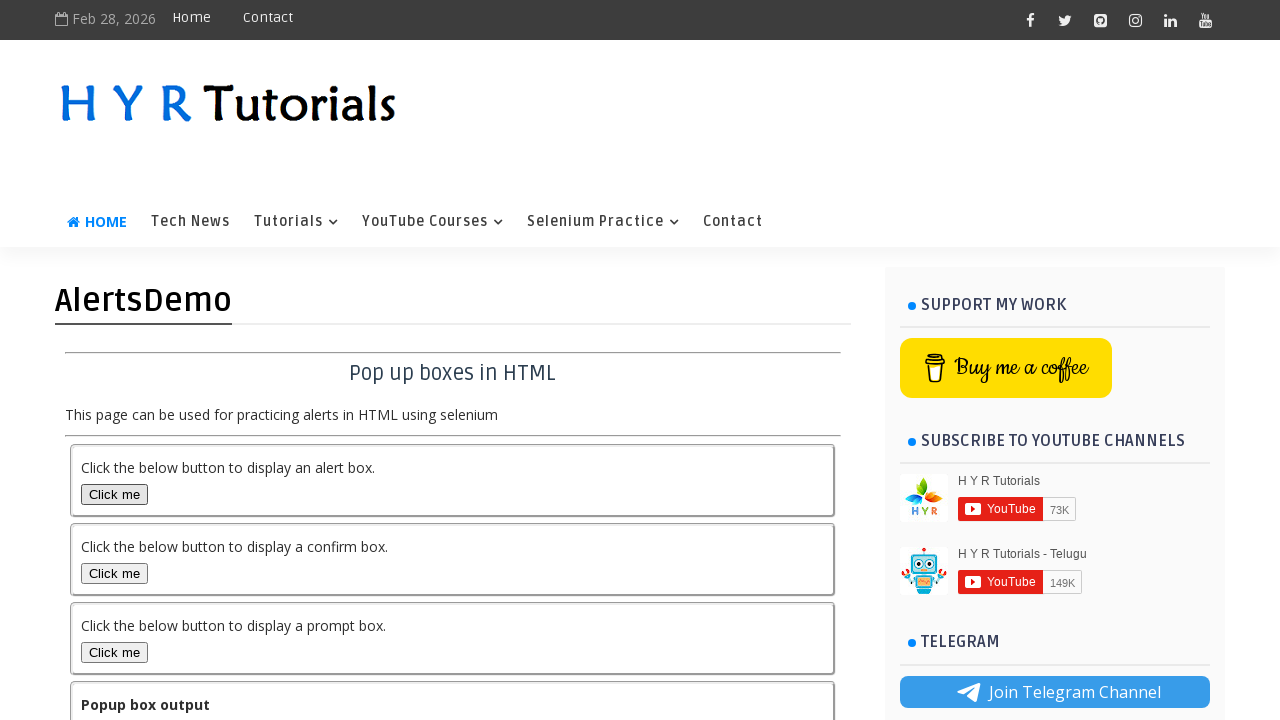